Tests window-based popup handling by clicking a "New Window" button and switching between the original window and the newly opened window to verify window management functionality.

Starting URL: https://skpatro.github.io/demo/links/

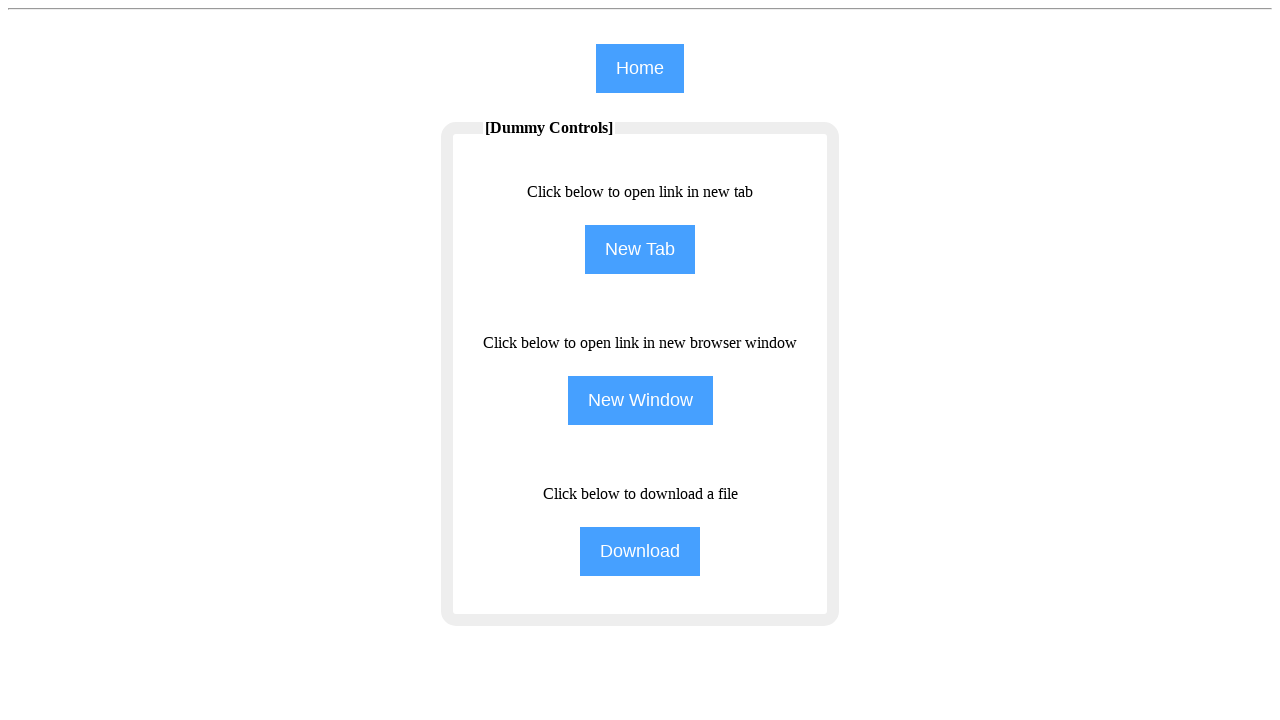

Clicked the 'New Window' button at (640, 400) on input[value='New Window']
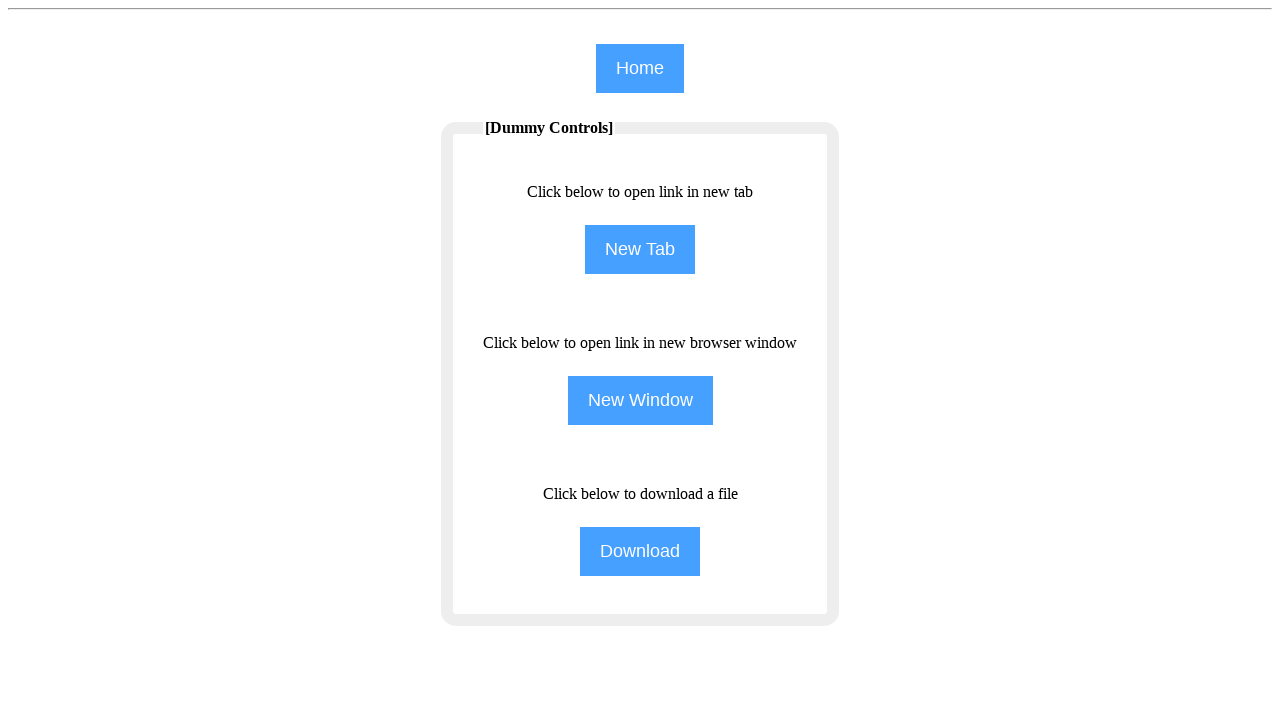

New window/page opened
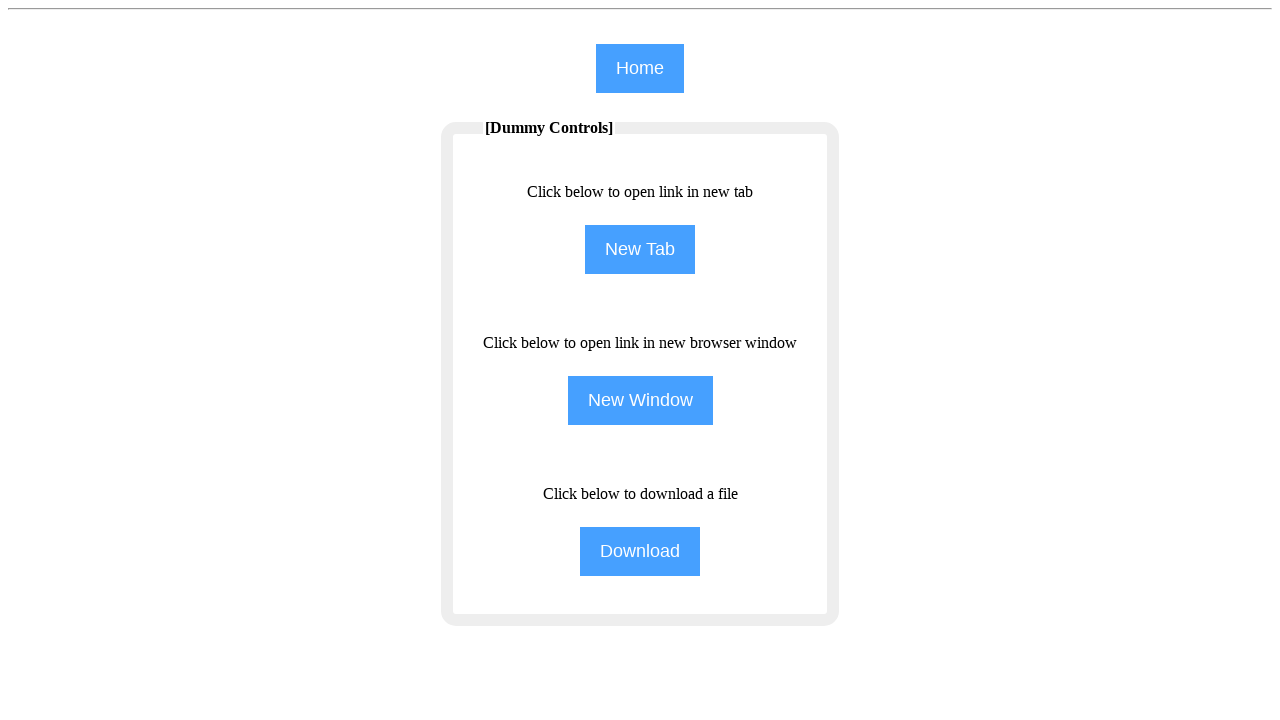

Retrieved all pages in the context
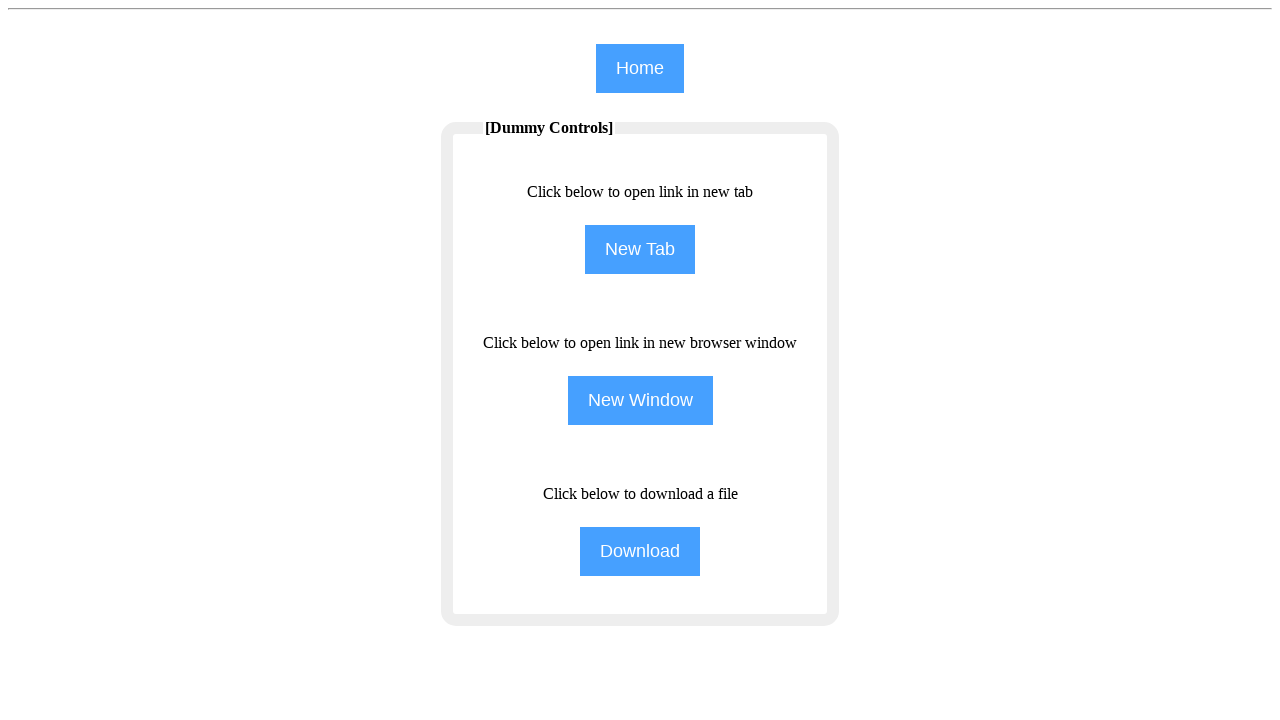

Page loaded to domcontentloaded state
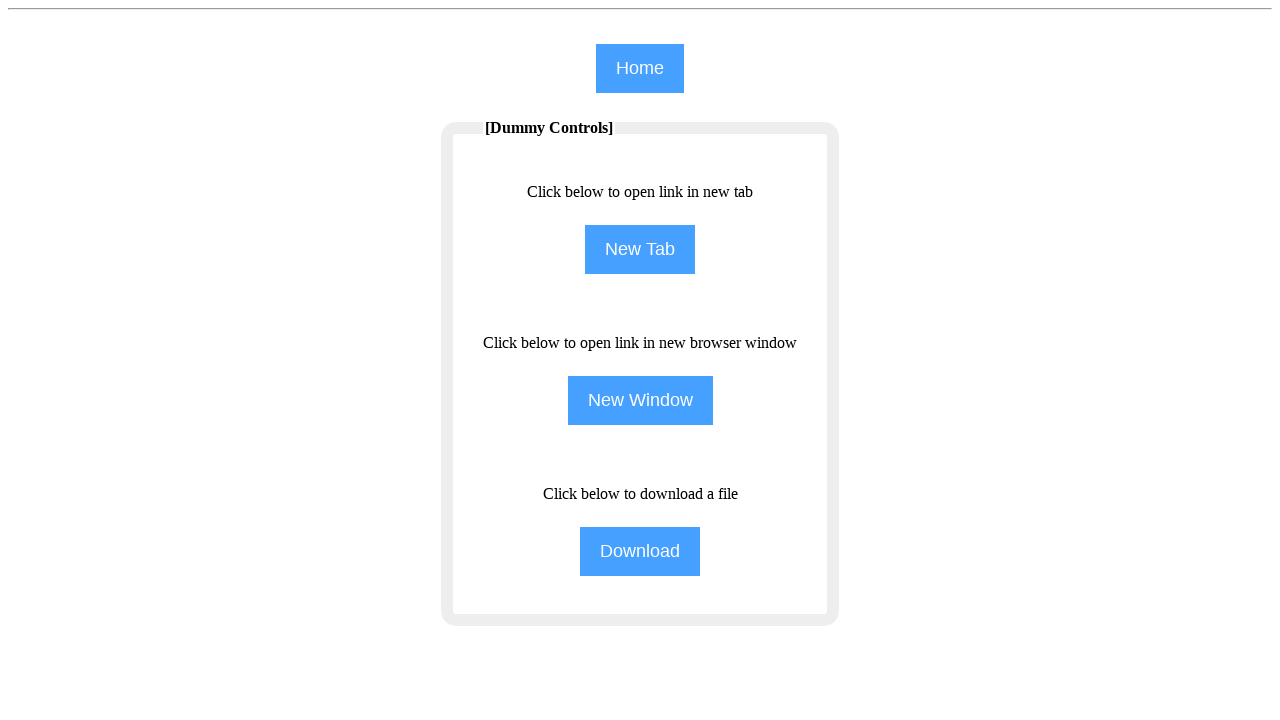

Retrieved page title: Browser Windows
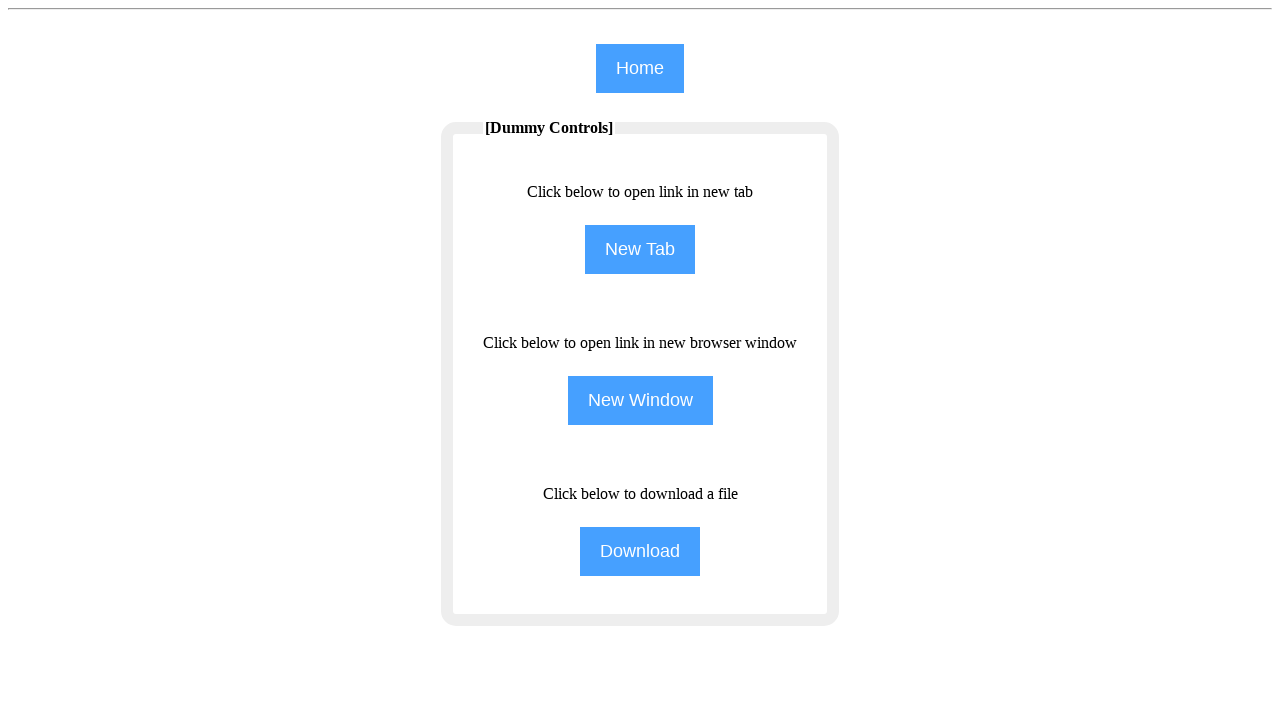

Page loaded to domcontentloaded state
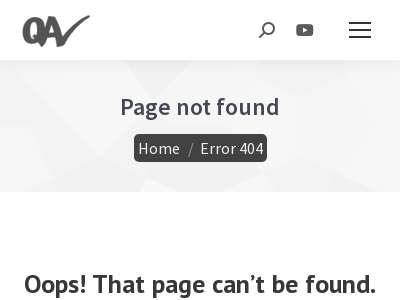

Retrieved page title: Page not found - qavalidation
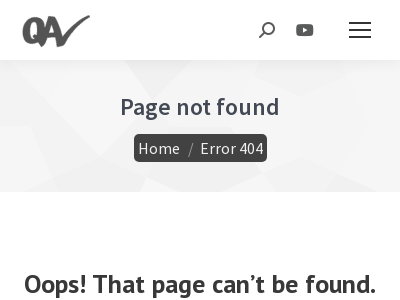

Switched back to original window/page
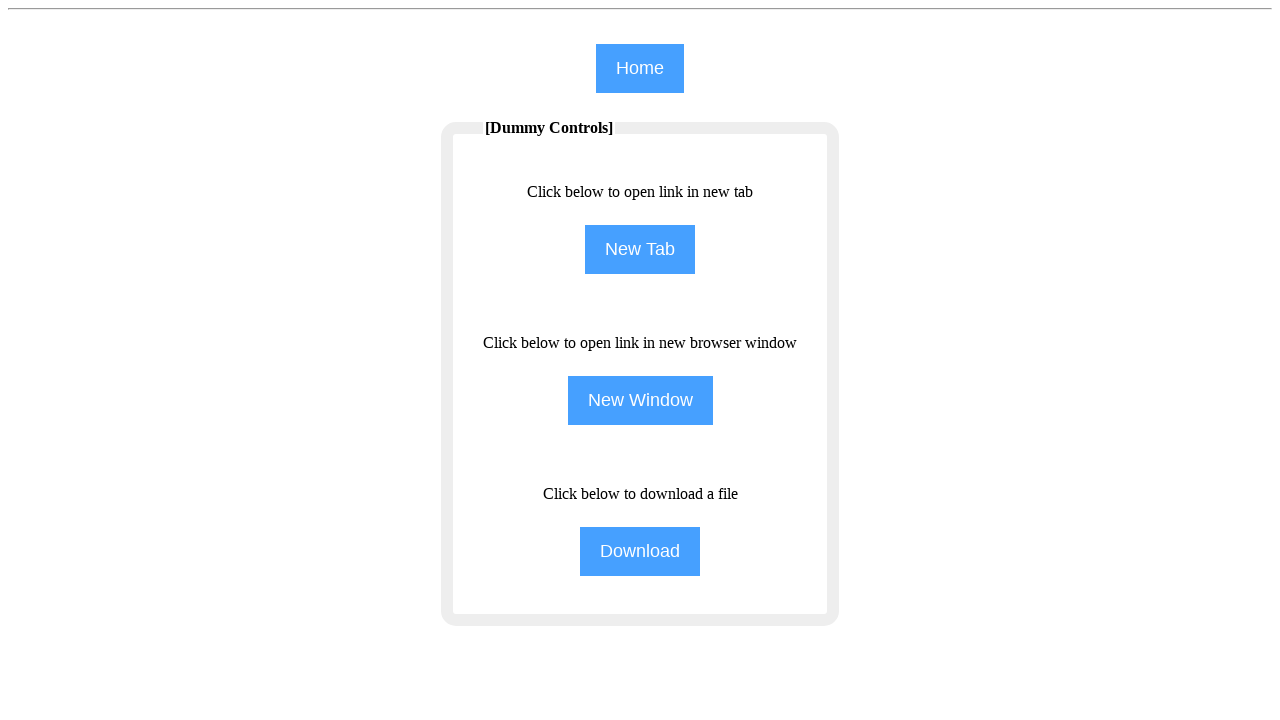

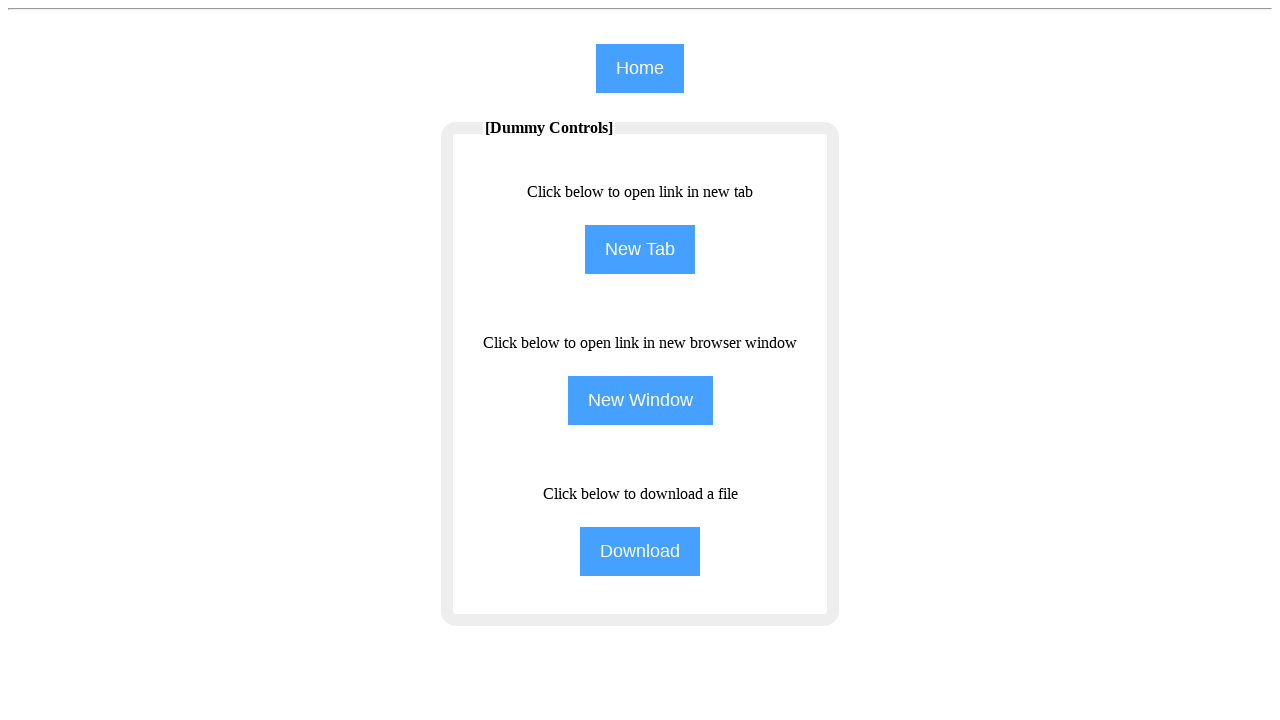